Tests navigation to the Get Started page by clicking a link and verifying the URL changes and the Installation heading is displayed

Starting URL: https://playwright.dev/

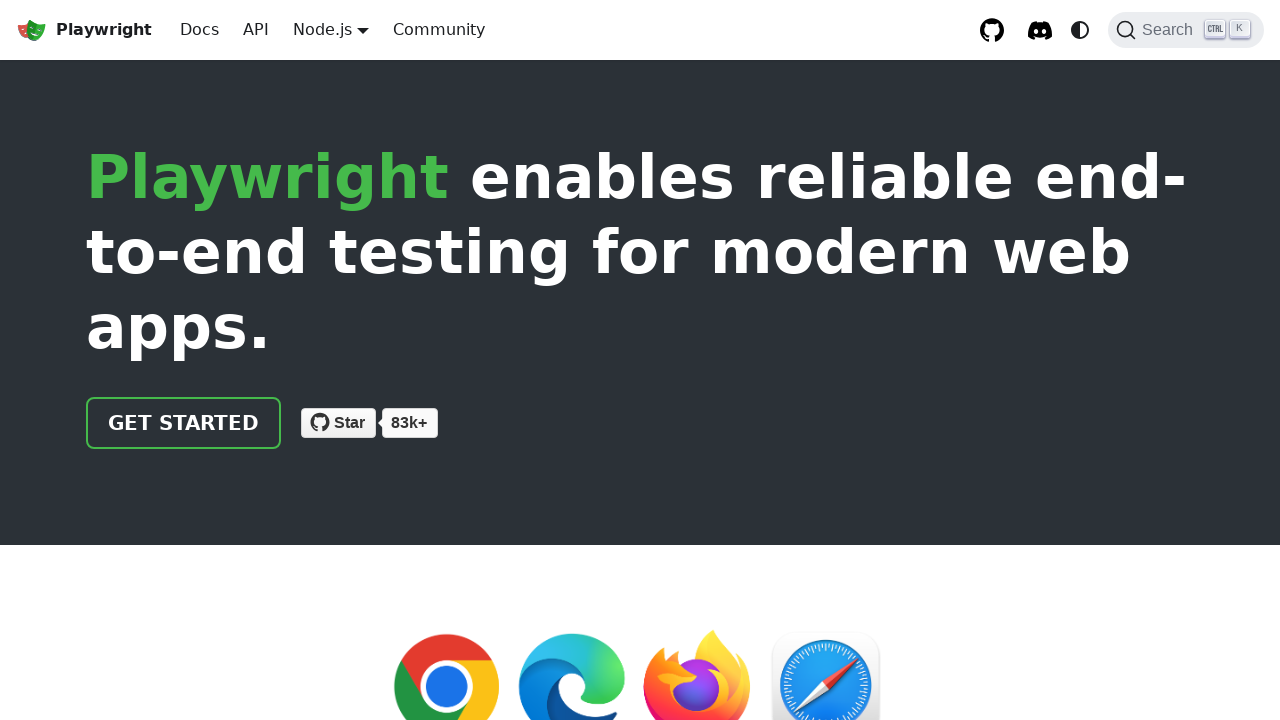

Clicked 'Get started' link at (184, 423) on internal:role=link[name="Get started"i]
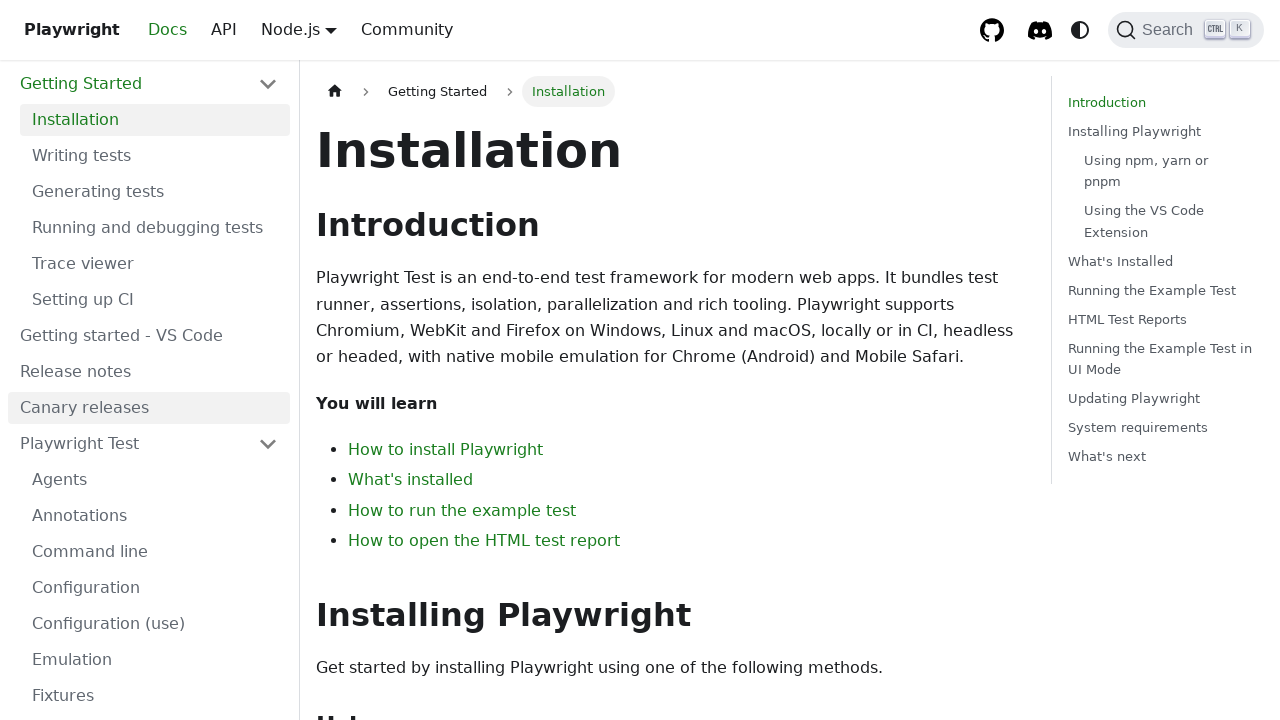

Verified URL changed to https://playwright.dev/docs/intro
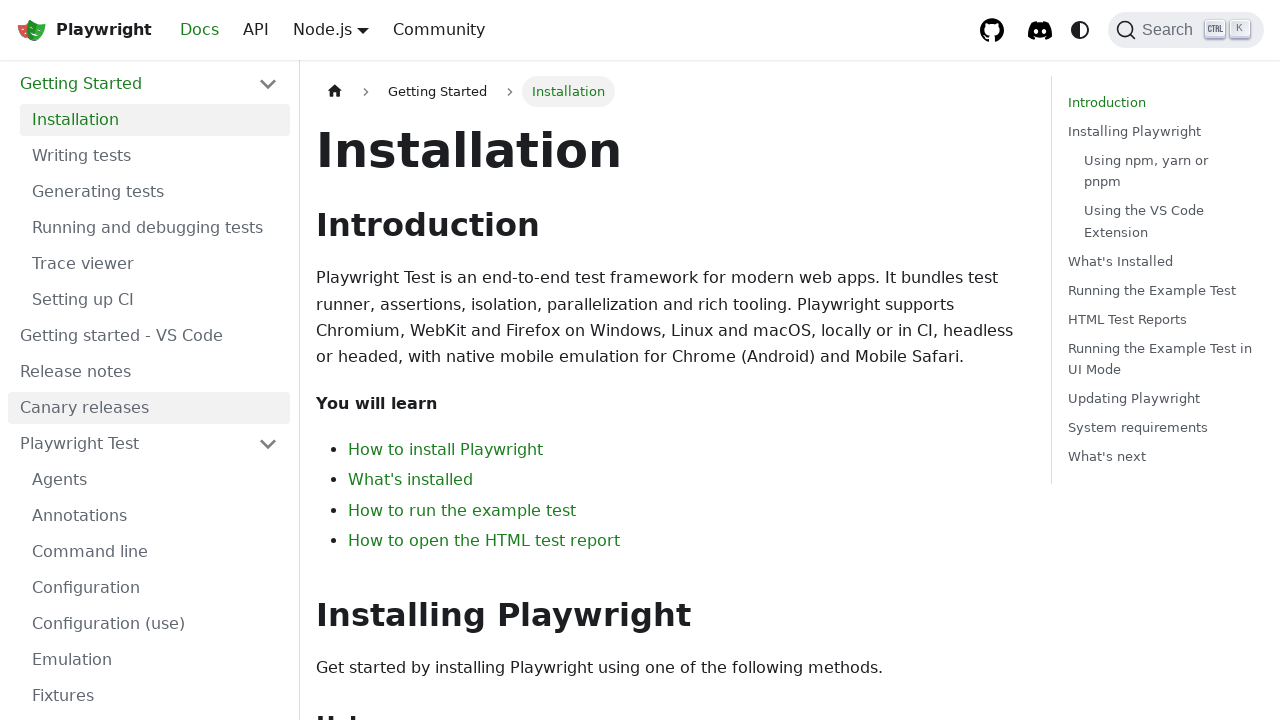

Verified 'Installation' heading is visible on the Get Started page
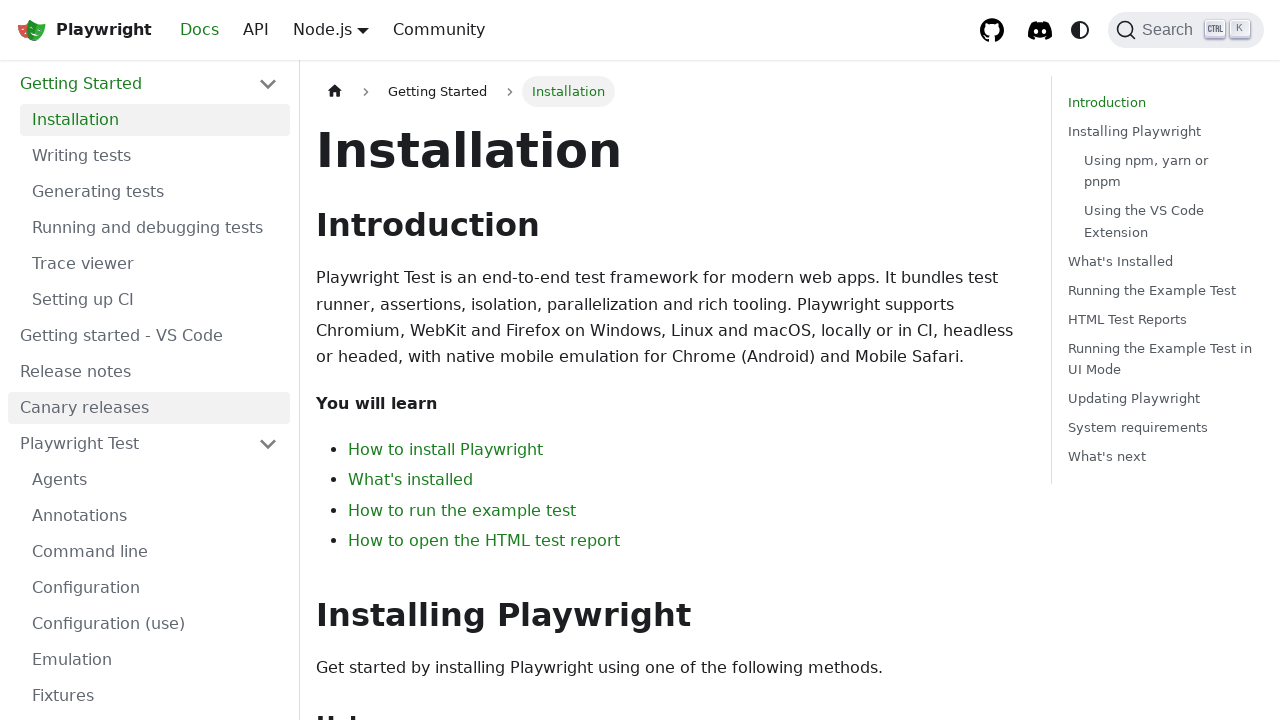

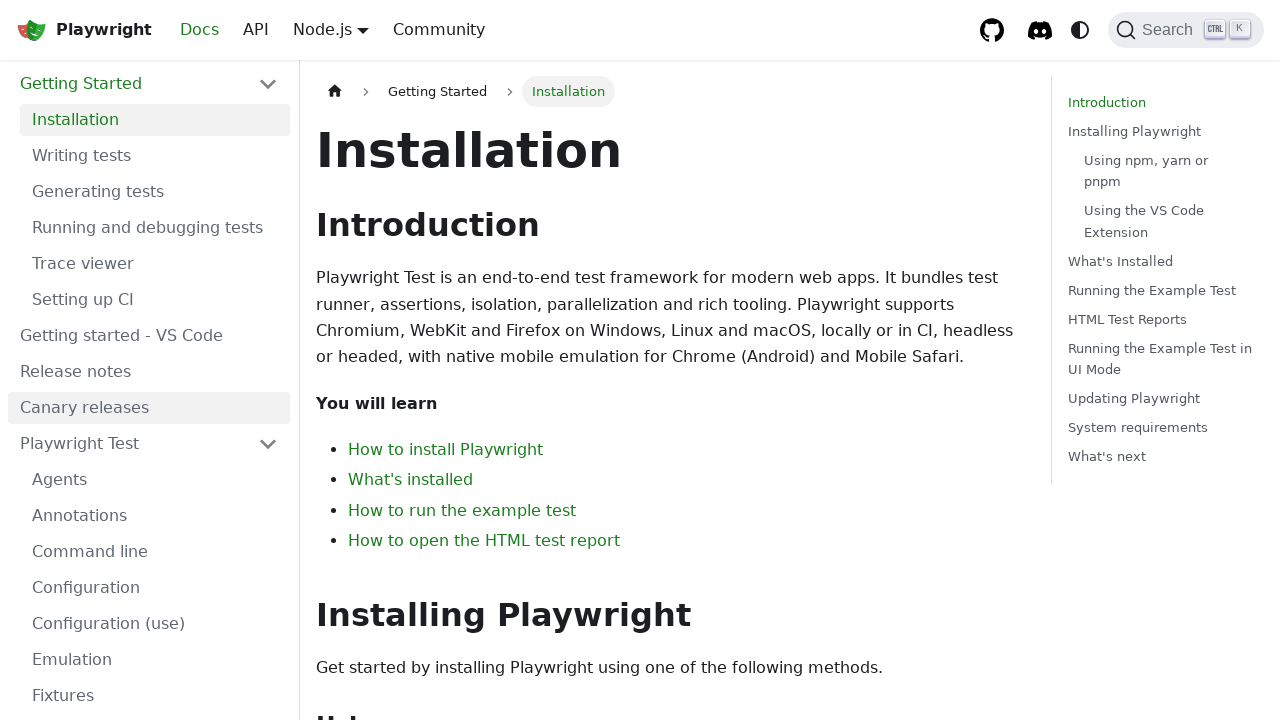